Tests registration form with a weak password (less than 8 characters) and verifies the alert message

Starting URL: http://automationbykrishna.com

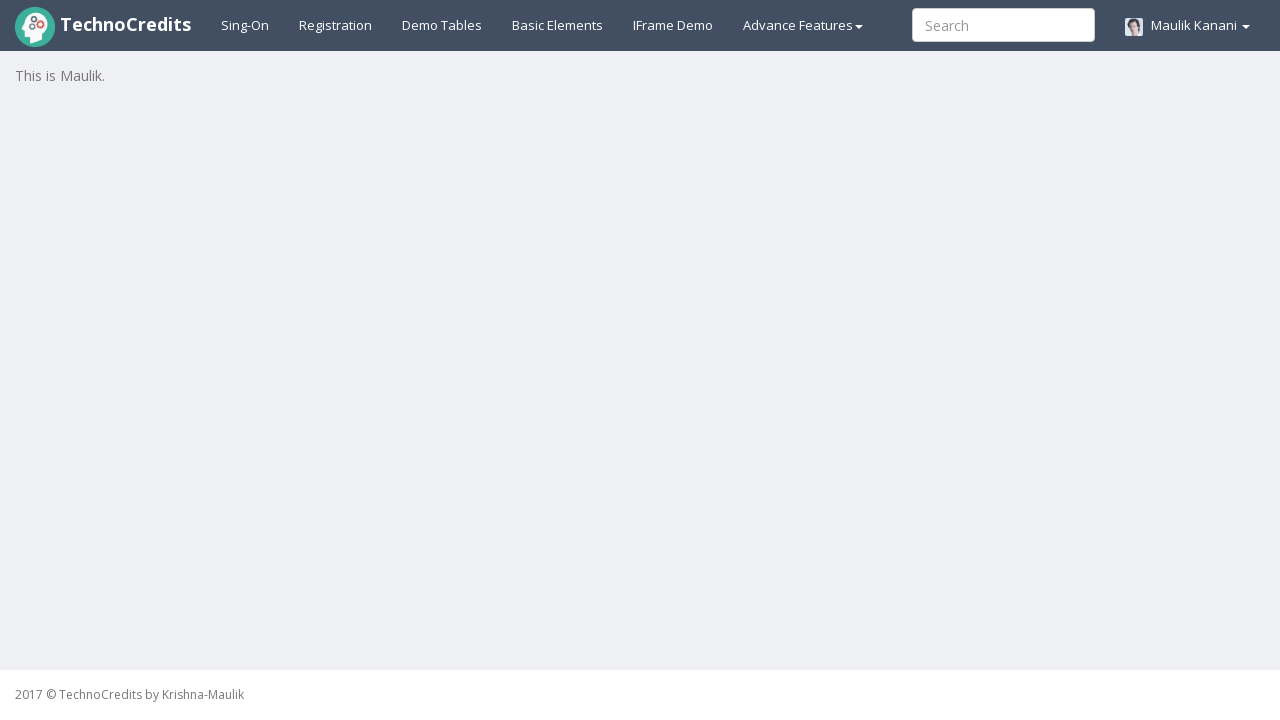

Clicked on Registration link at (336, 25) on #registration2
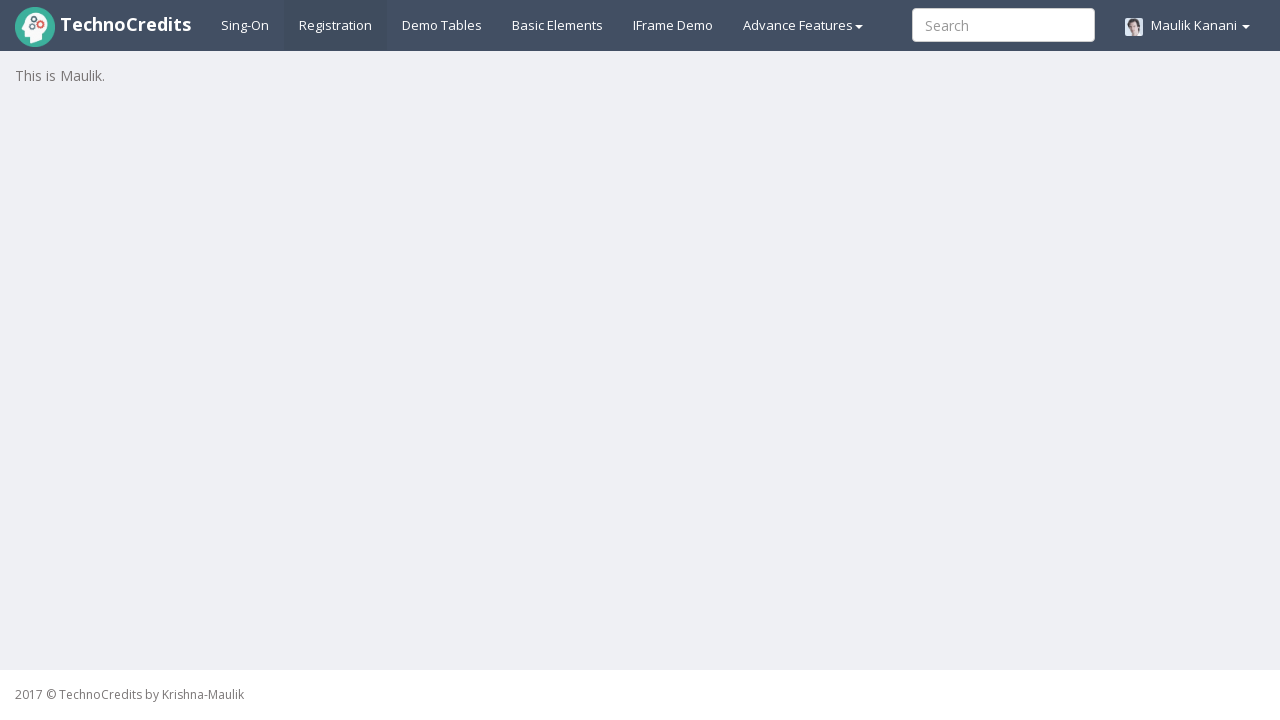

Waited 3 seconds for registration form to load
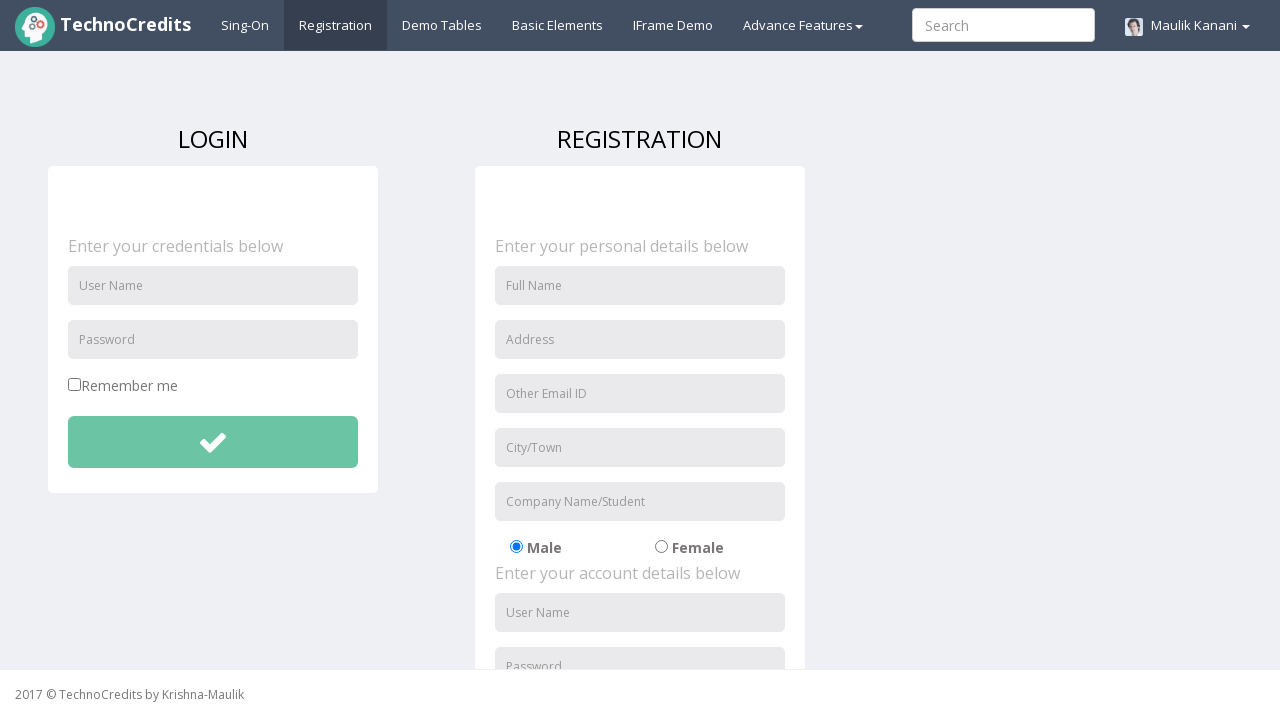

Filled username field with 'mkanani' on #unameSignin
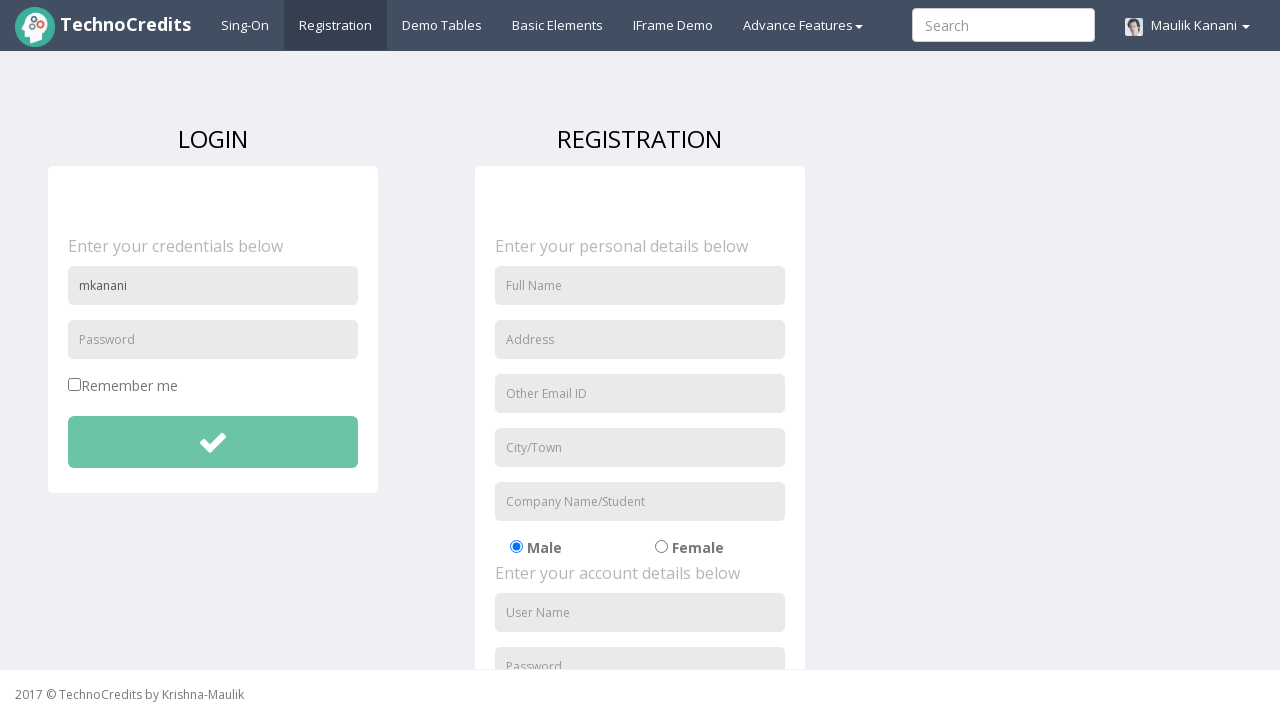

Filled password field with weak password 'mkan' (less than 8 characters) on #pwdSignin
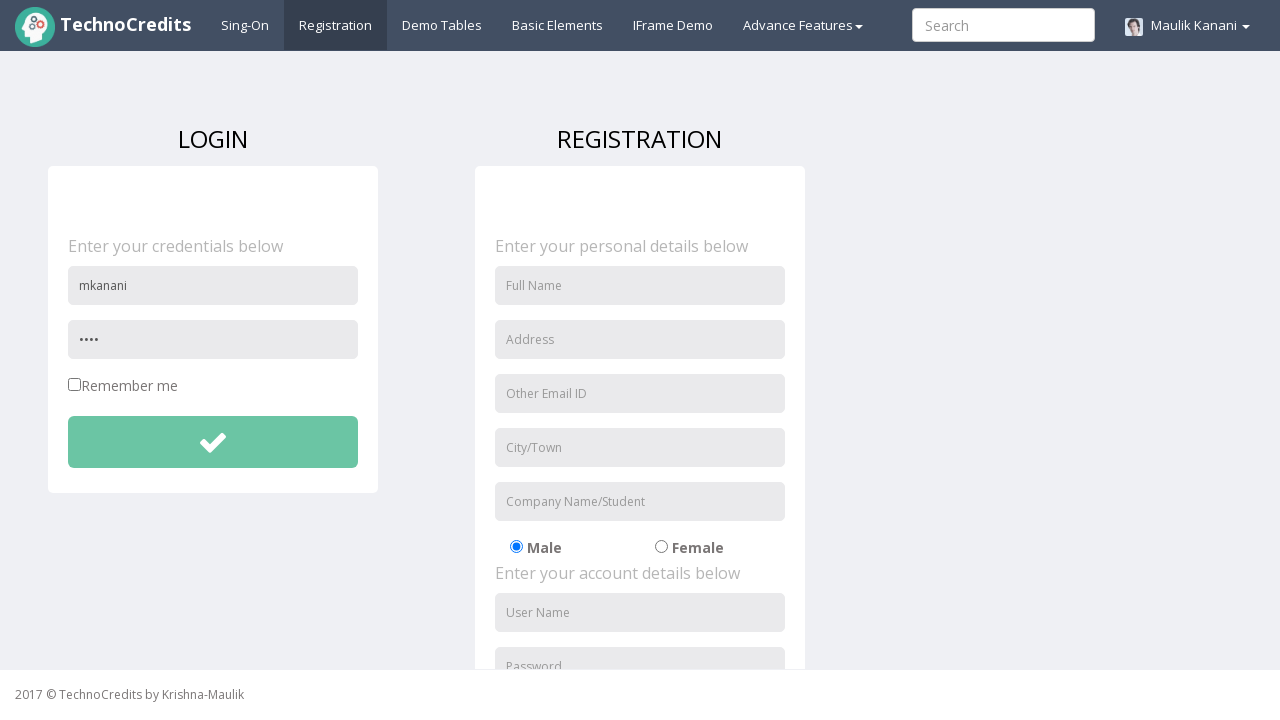

Clicked submit button to register at (213, 442) on #btnsubmitdetails
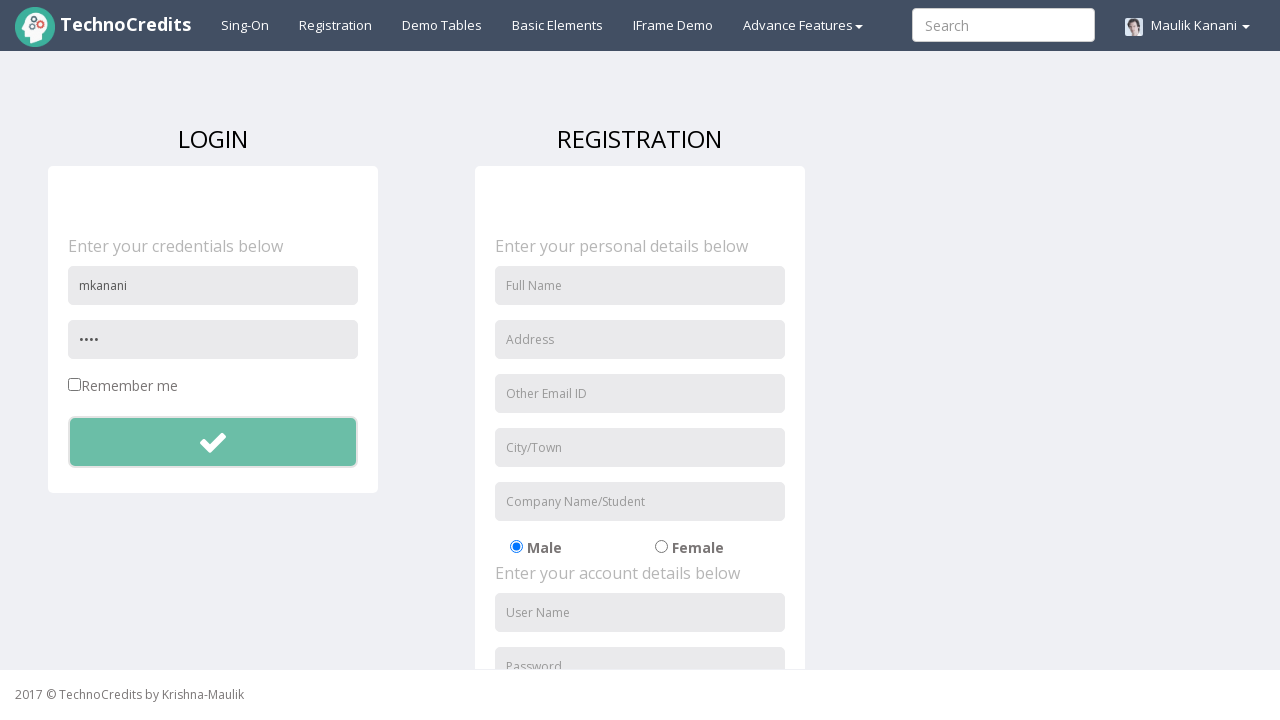

Set up alert handler to accept weak password alert message
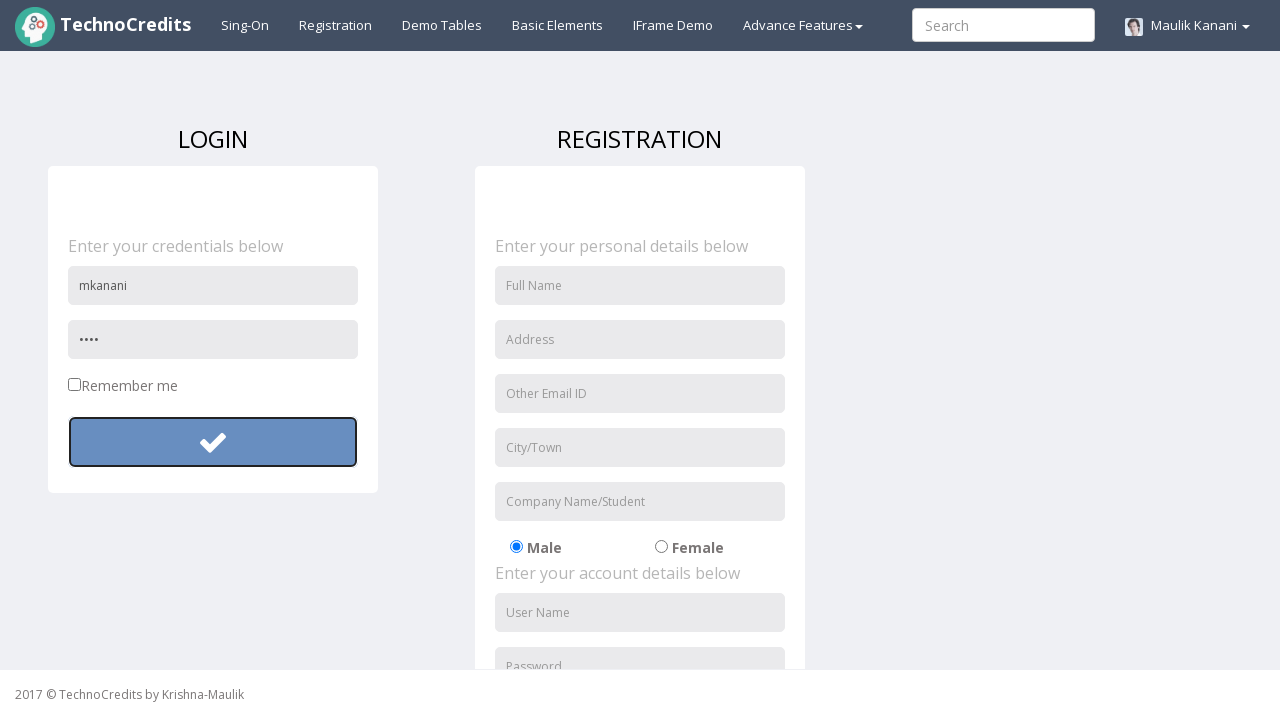

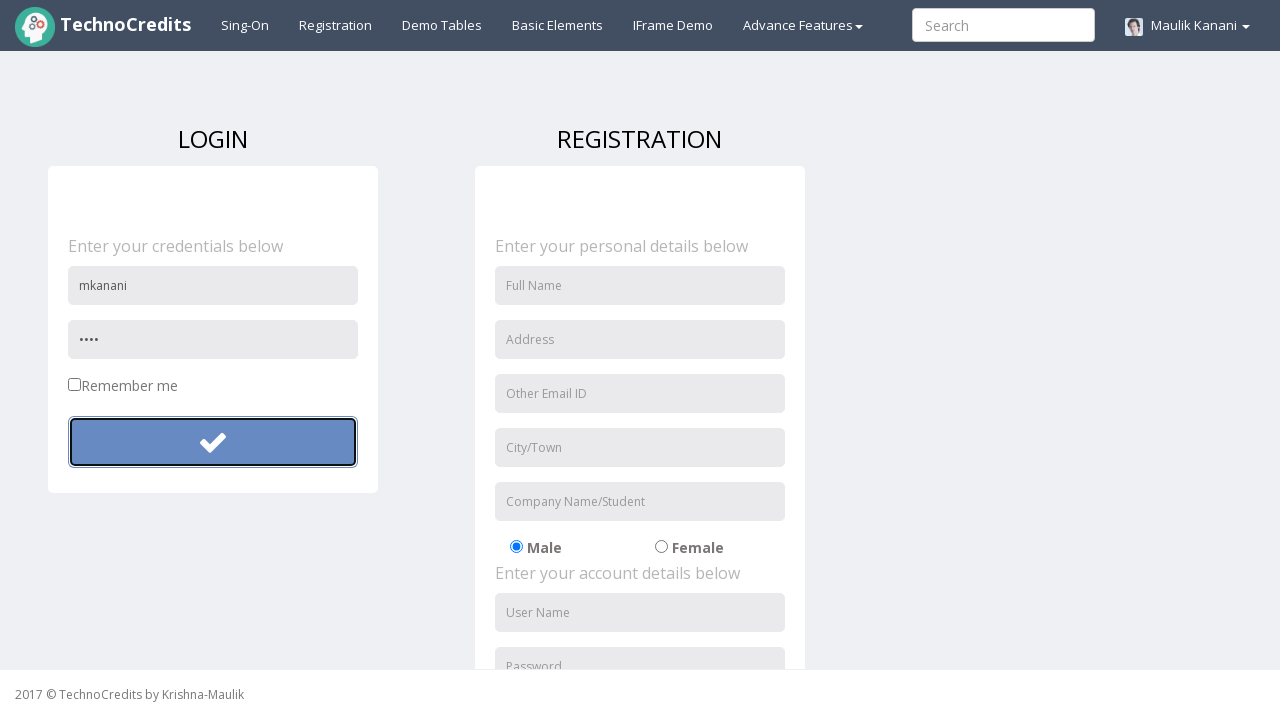